Tests clicking on a Facebook social icon on a registration page, handles the popup window that opens, closes it, and switches back to the parent window.

Starting URL: http://demo.automationtesting.in/Register.html

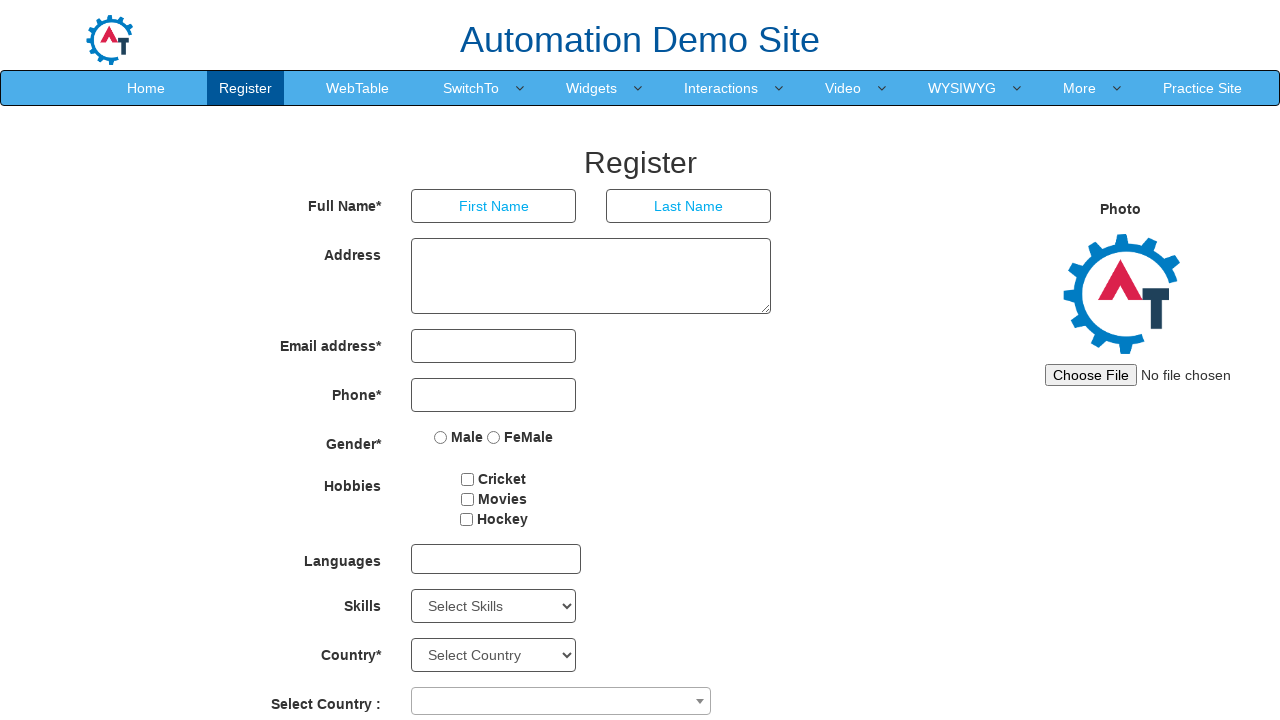

Clicked on Facebook social icon and popup window opened at (690, 685) on a[href*='facebook'] img, img[src*='facebook'], .fa-facebook, [class*='facebook']
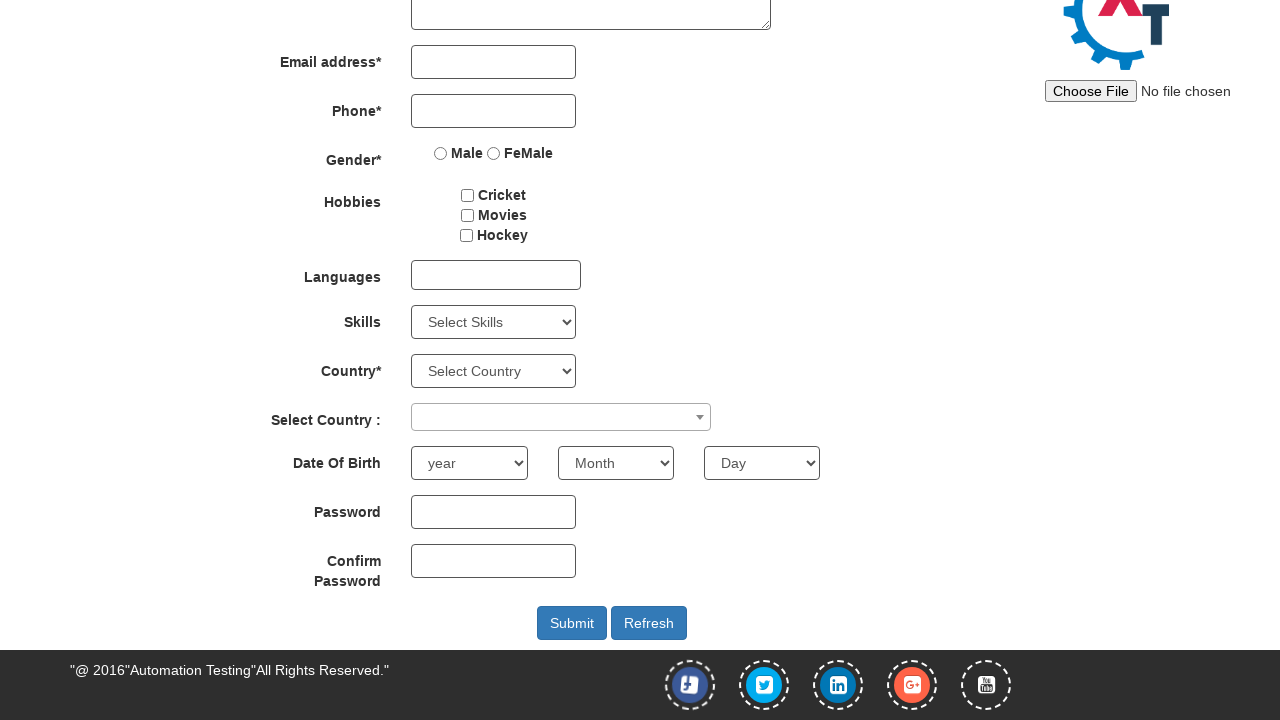

Captured reference to the new popup page
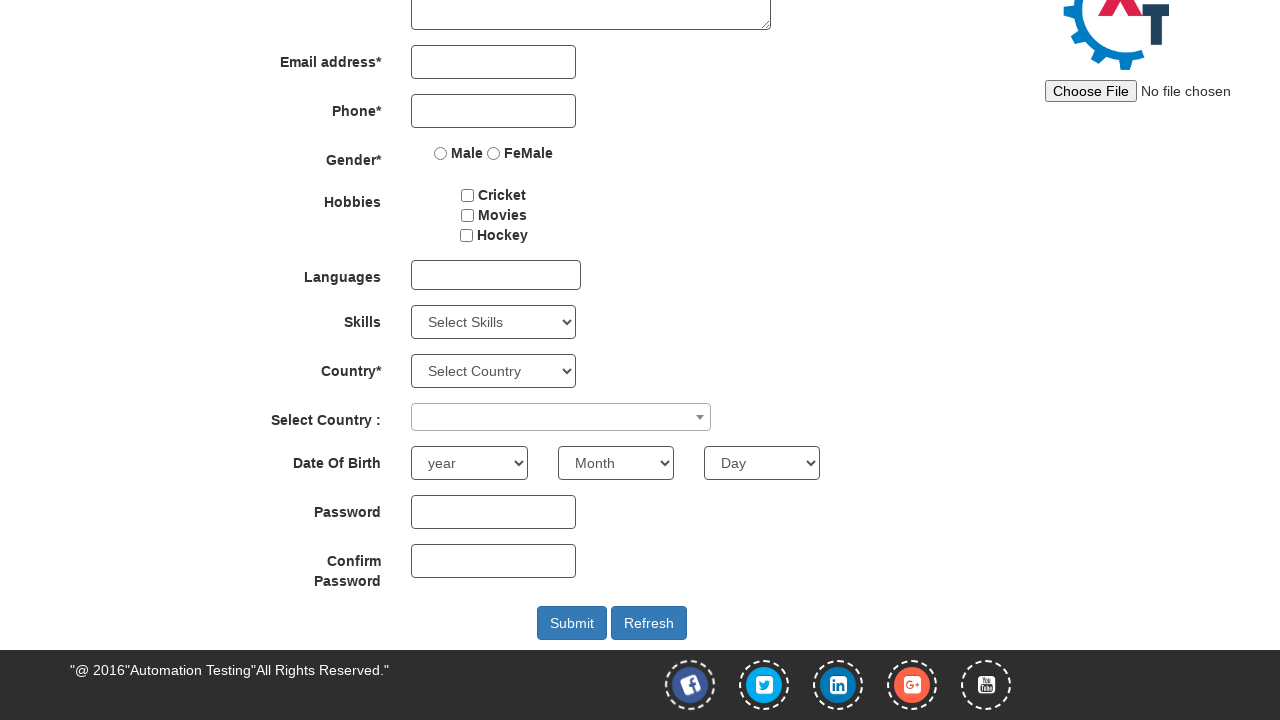

Facebook popup page fully loaded
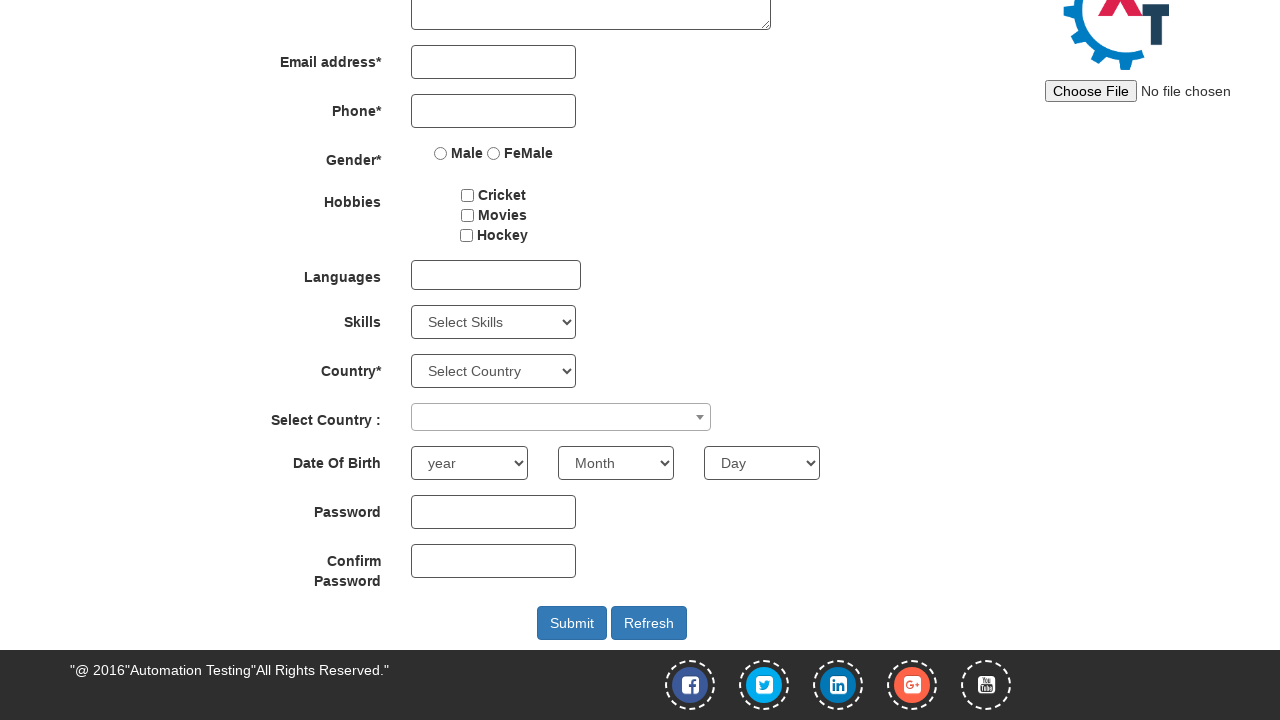

Retrieved popup page title: 
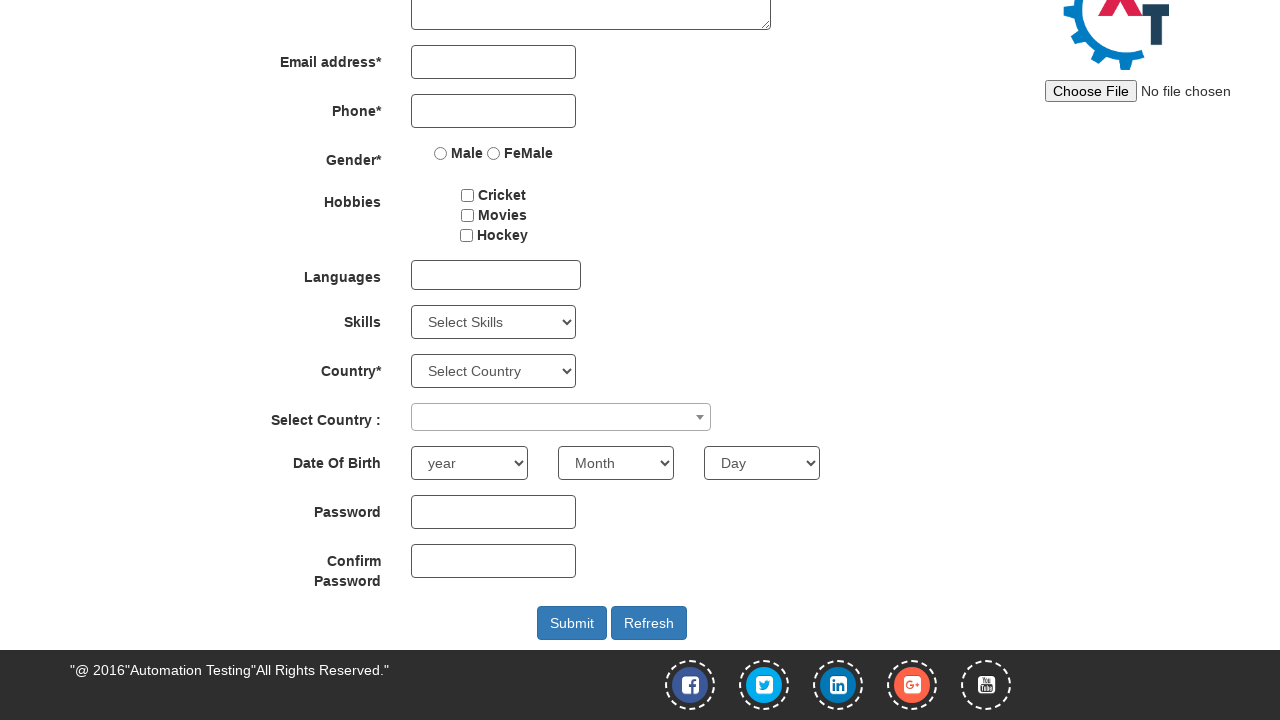

Closed the Facebook popup window
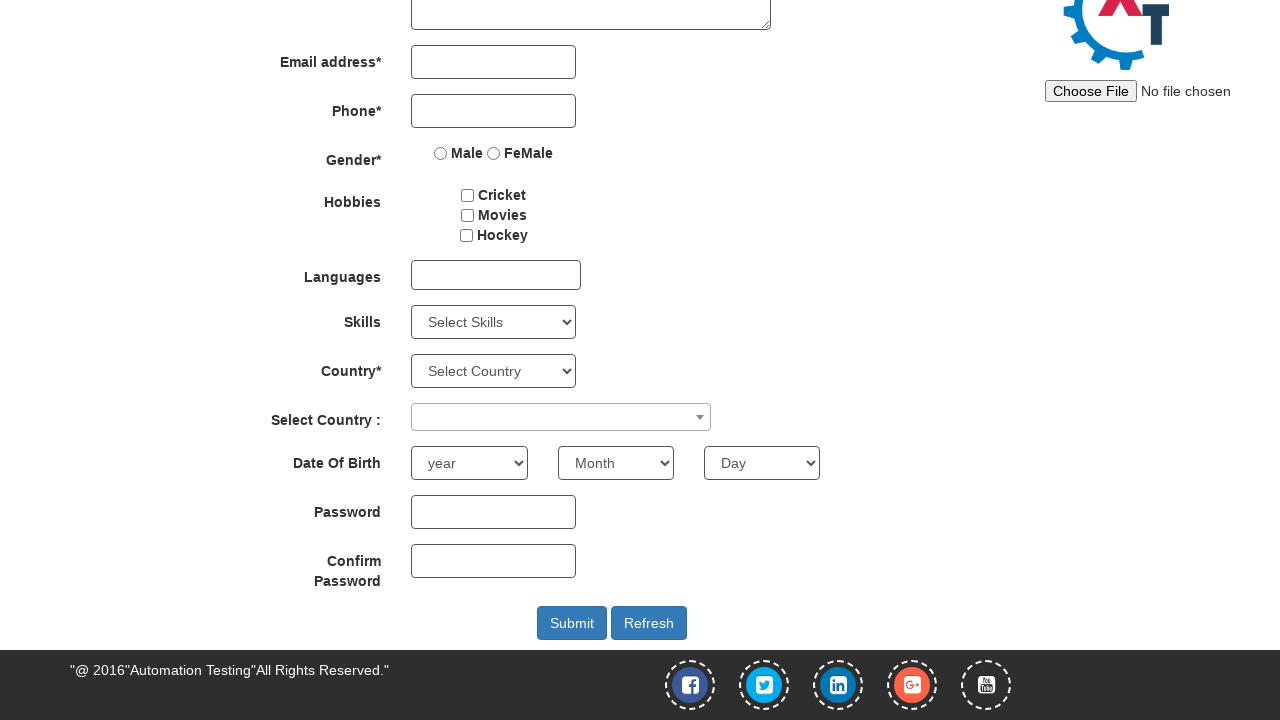

Switched back to original registration page
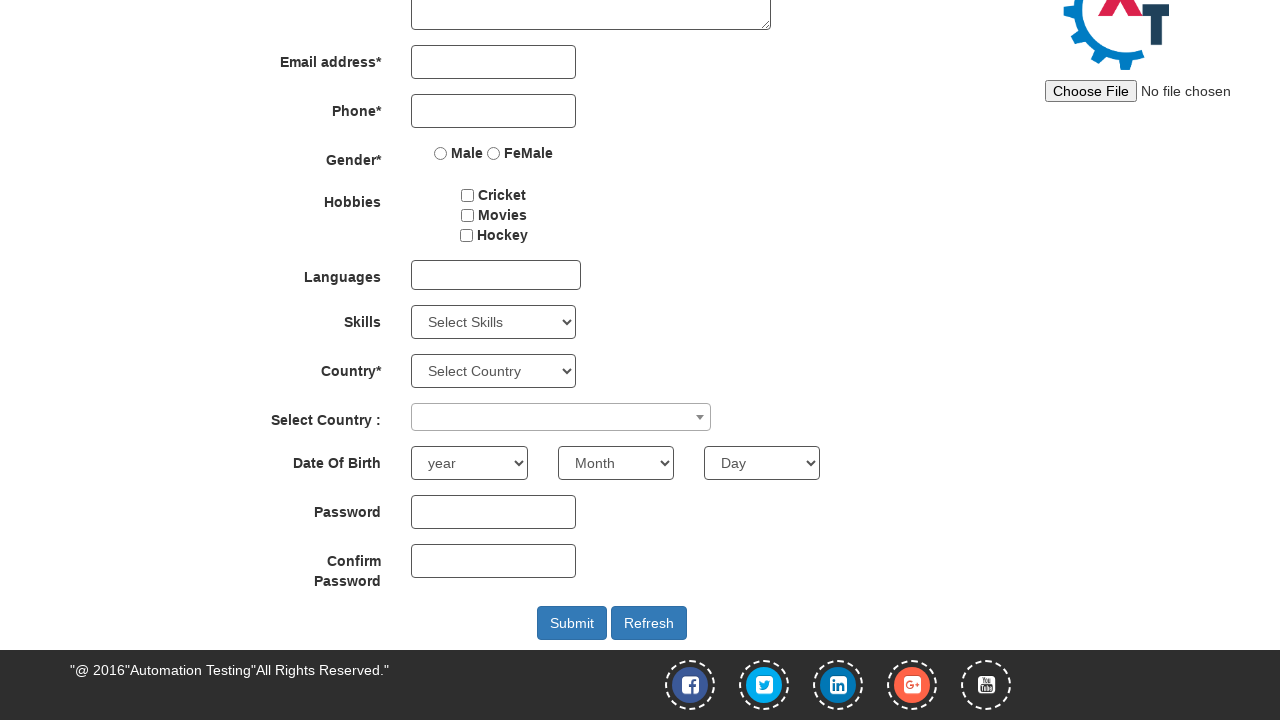

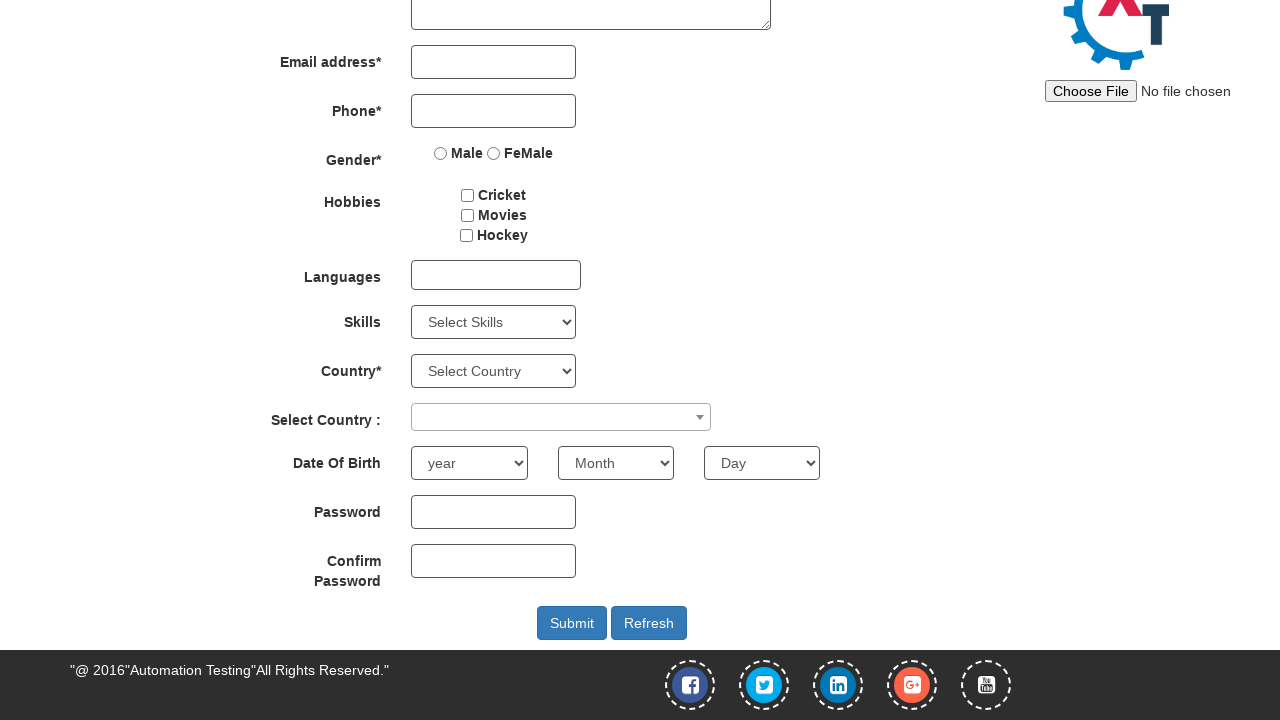